Tests various JavaScript alert interactions including simple alerts, confirmation dialogs, and prompt alerts with text input

Starting URL: https://demoqa.com/alerts

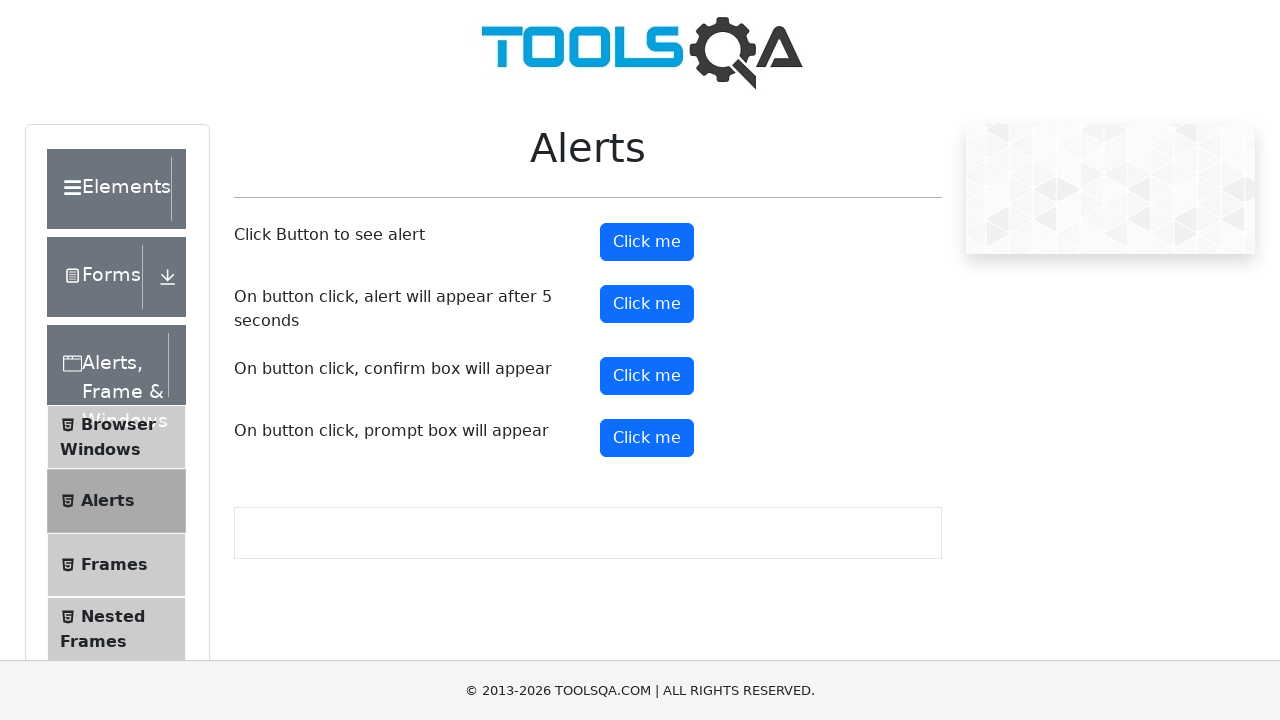

Clicked button to trigger simple alert at (647, 242) on #alertButton
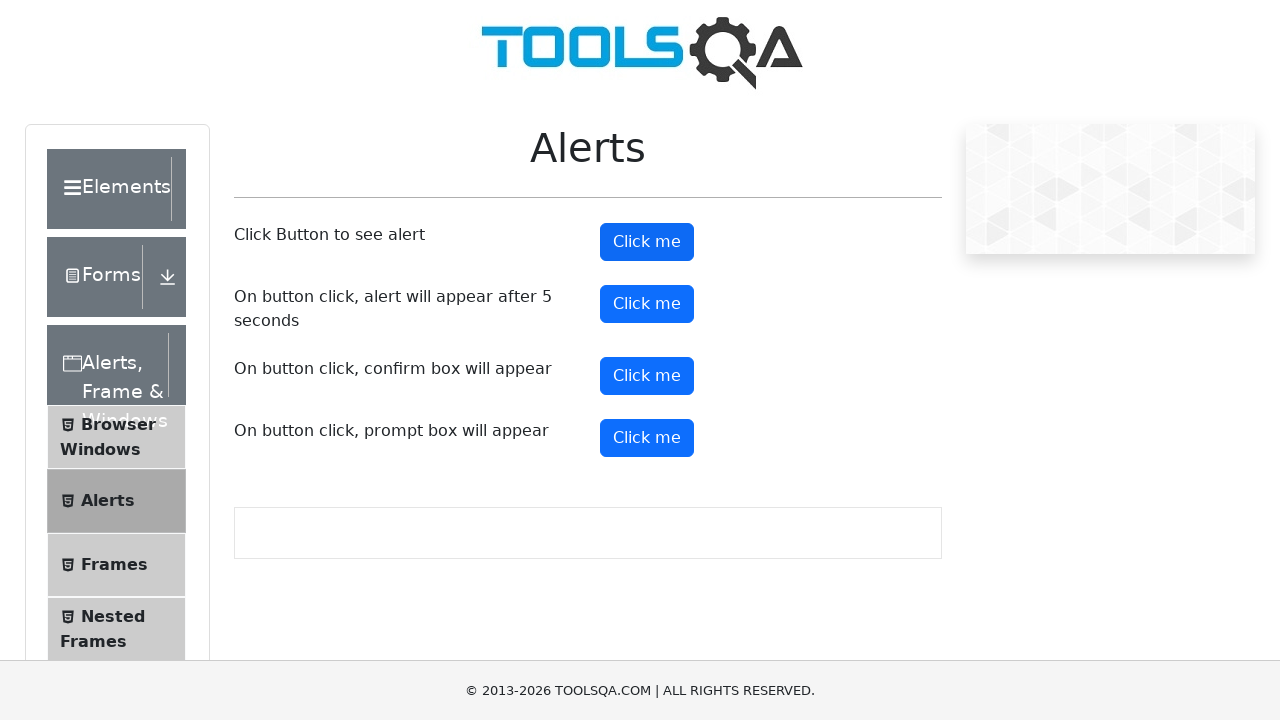

Set up handler to accept simple alert
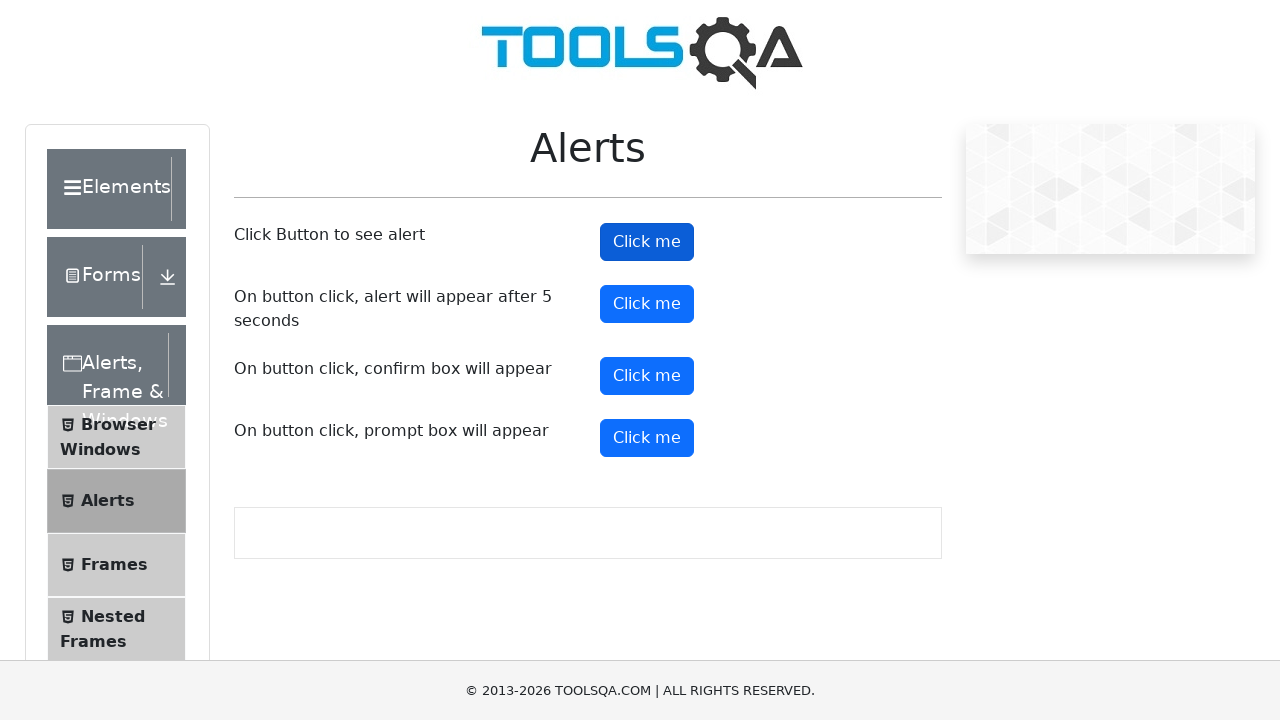

Clicked confirm button to trigger confirmation dialog at (647, 376) on #confirmButton
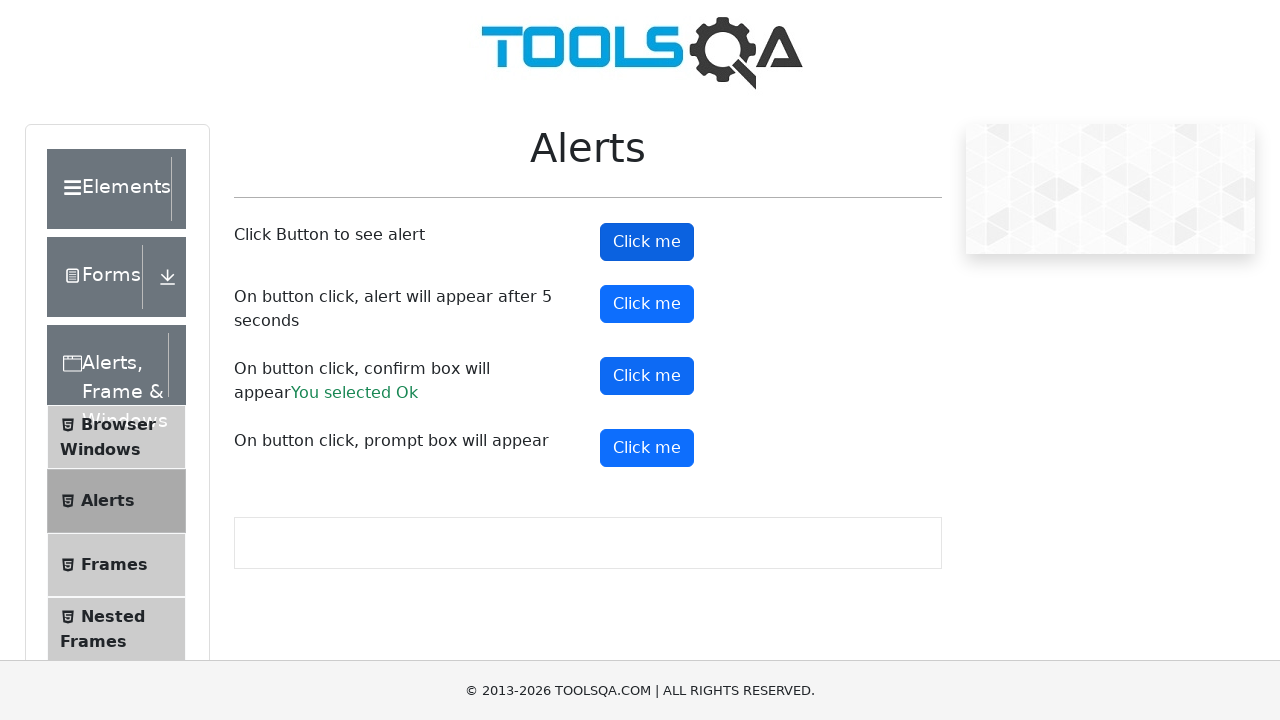

Set up handler to dismiss confirmation dialog
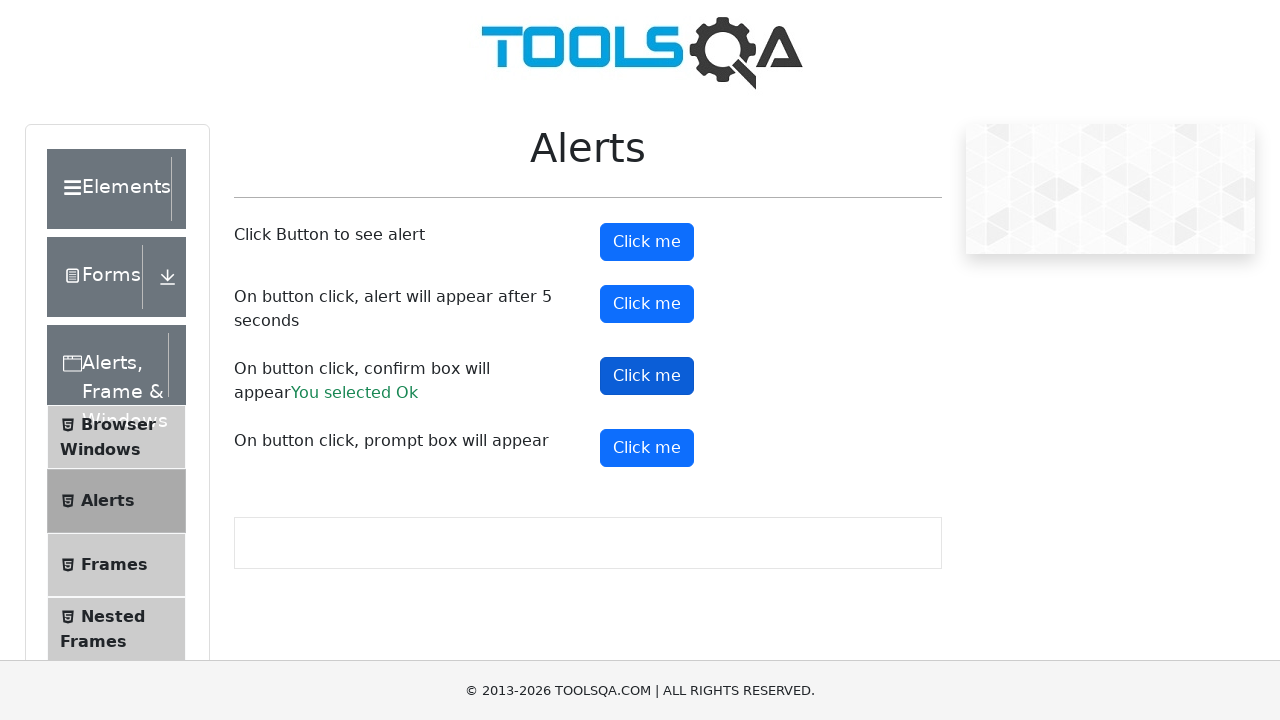

Clicked prompt button to trigger prompt alert at (647, 448) on #promtButton
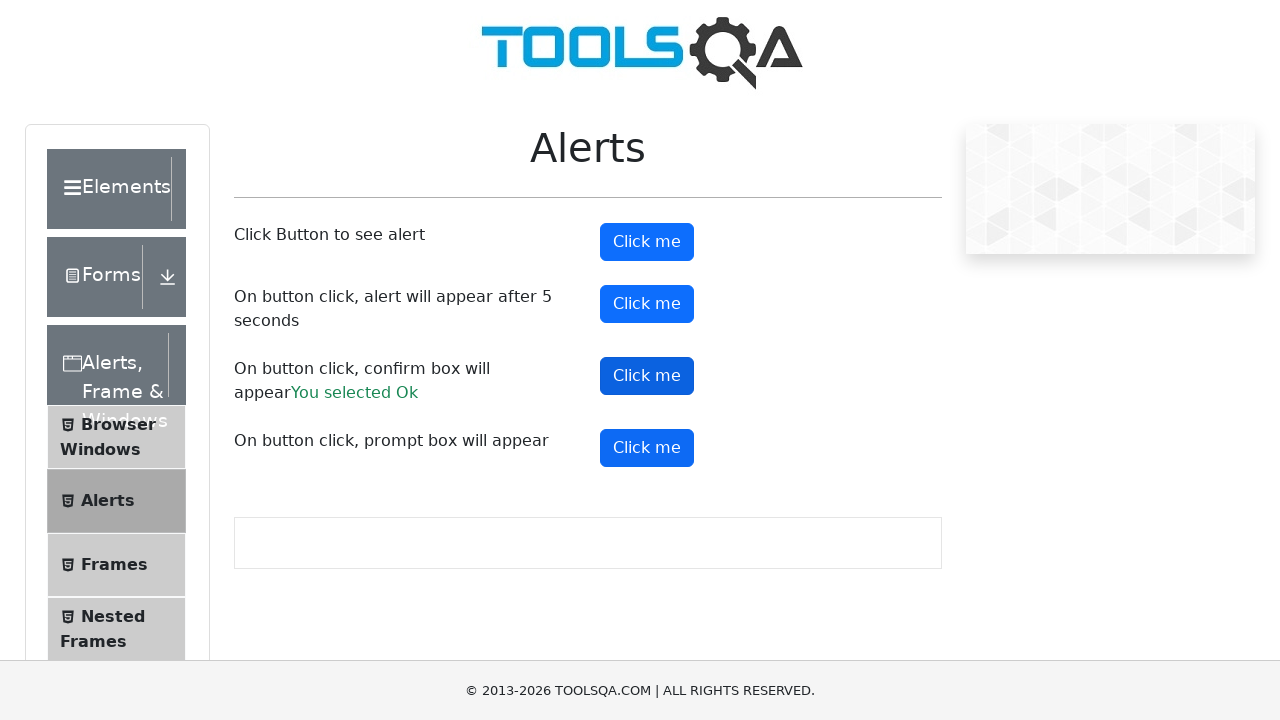

Set up handler to accept prompt alert with text 'java'
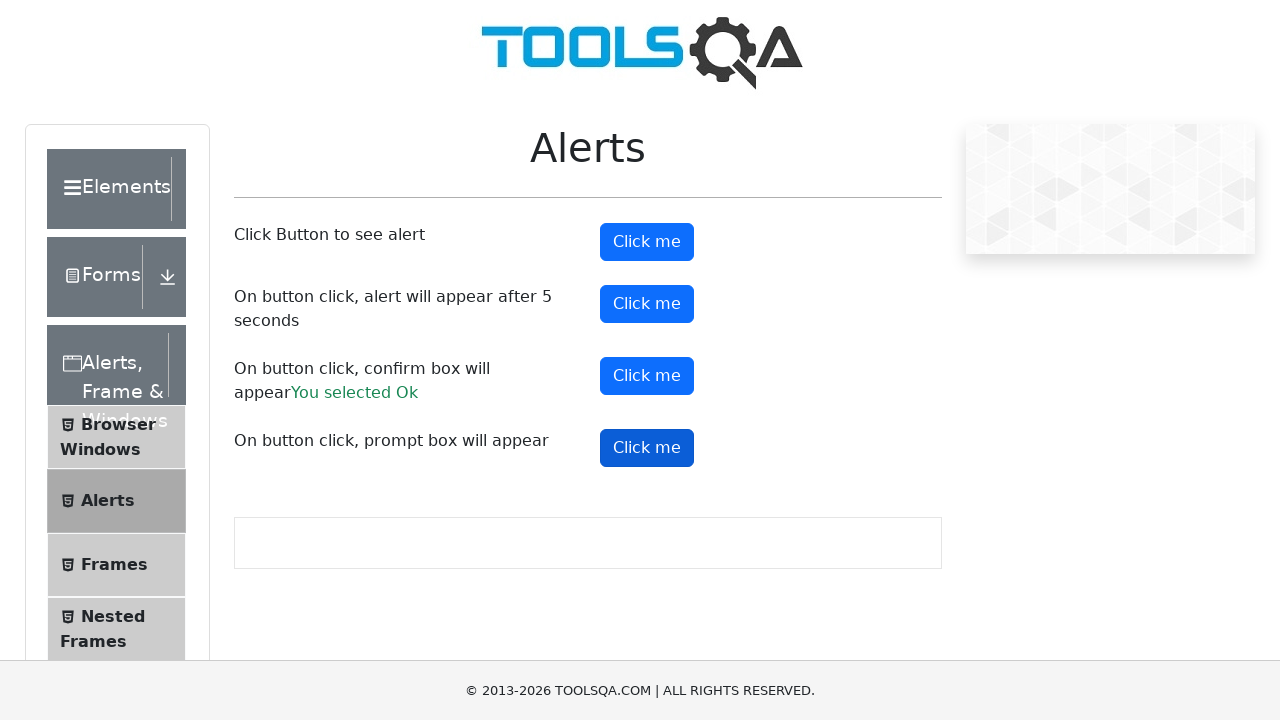

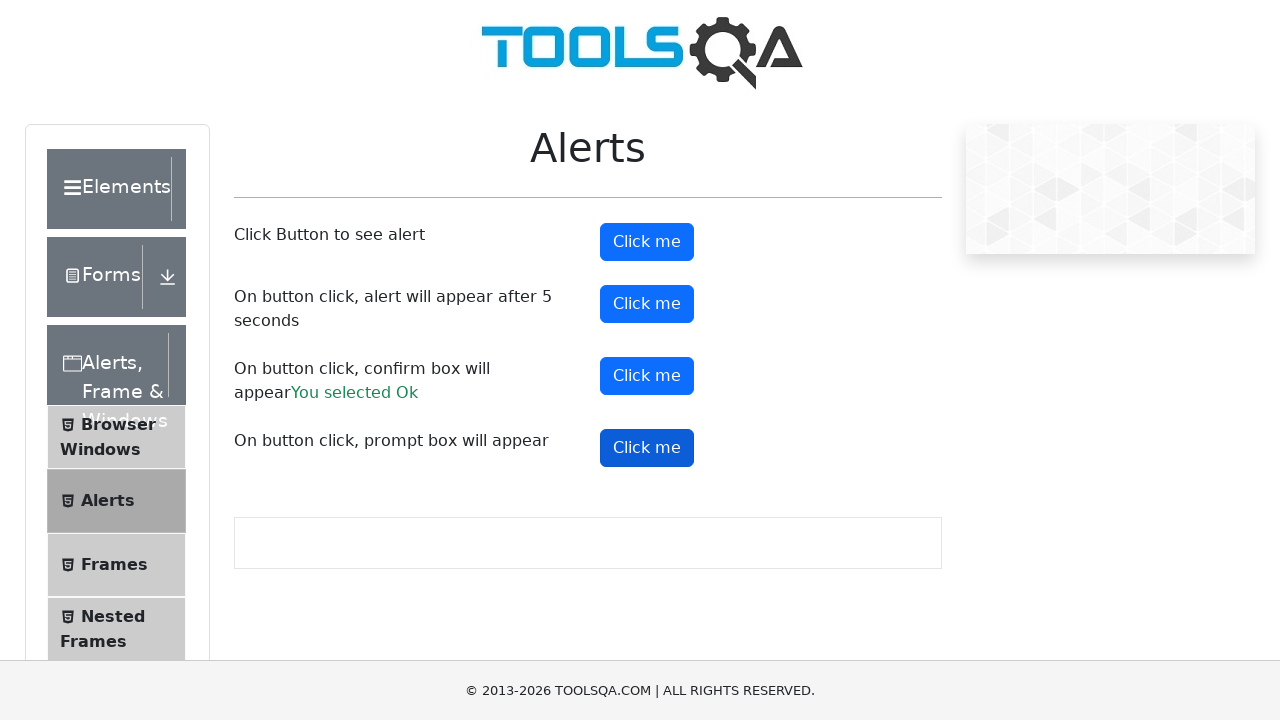